Waits for price to reach $100, clicks book button, solves a math problem and submits the answer

Starting URL: http://suninjuly.github.io/explicit_wait2.html

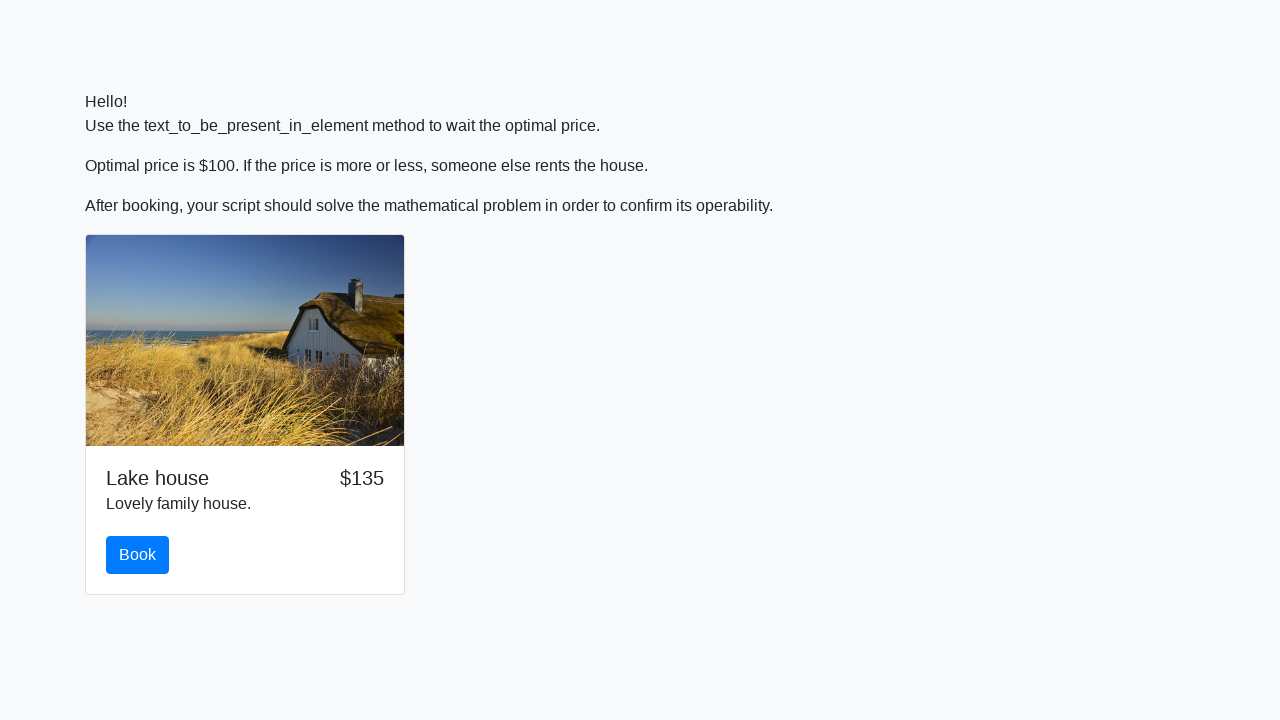

Price reached $100
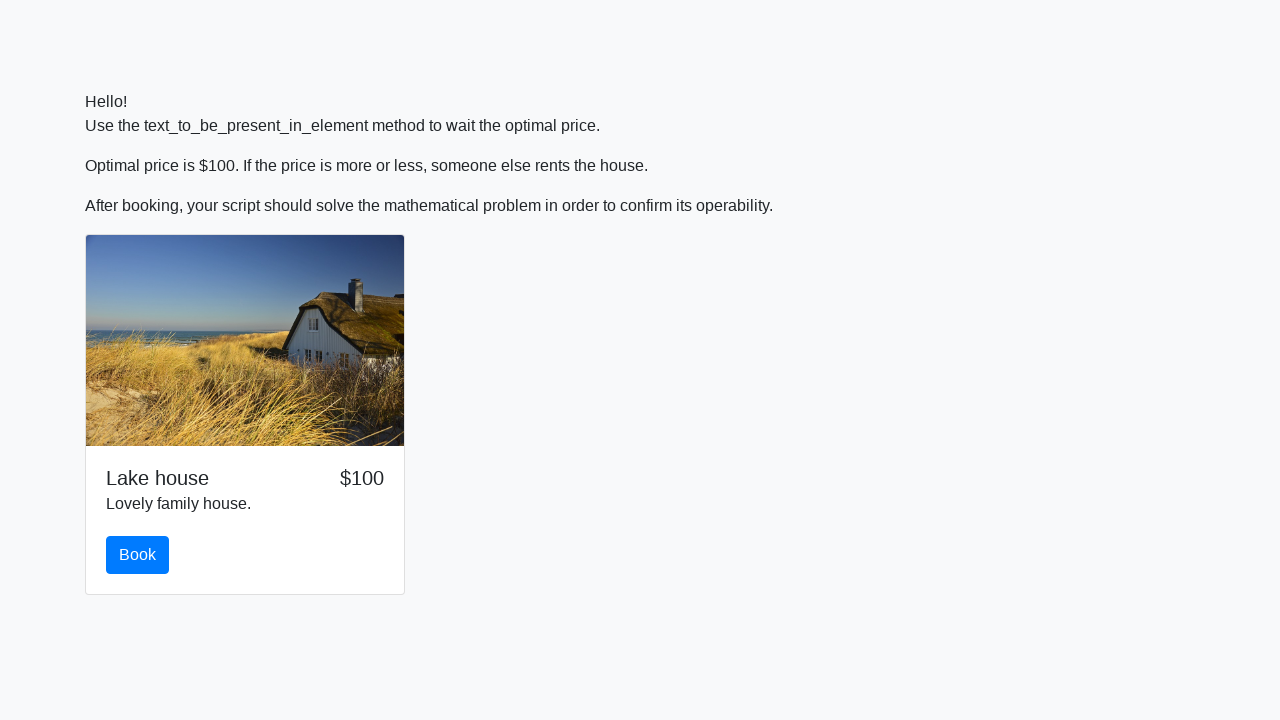

Clicked book button at (138, 555) on #book
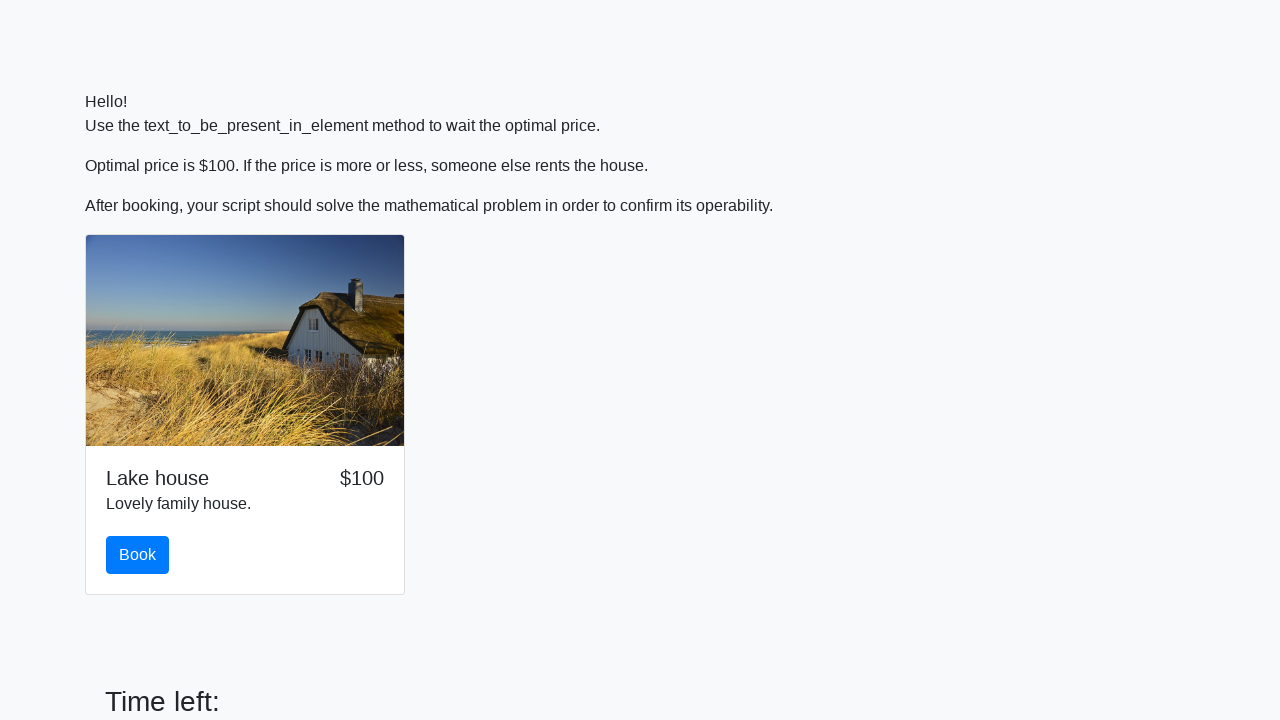

Retrieved input value for calculation: 967
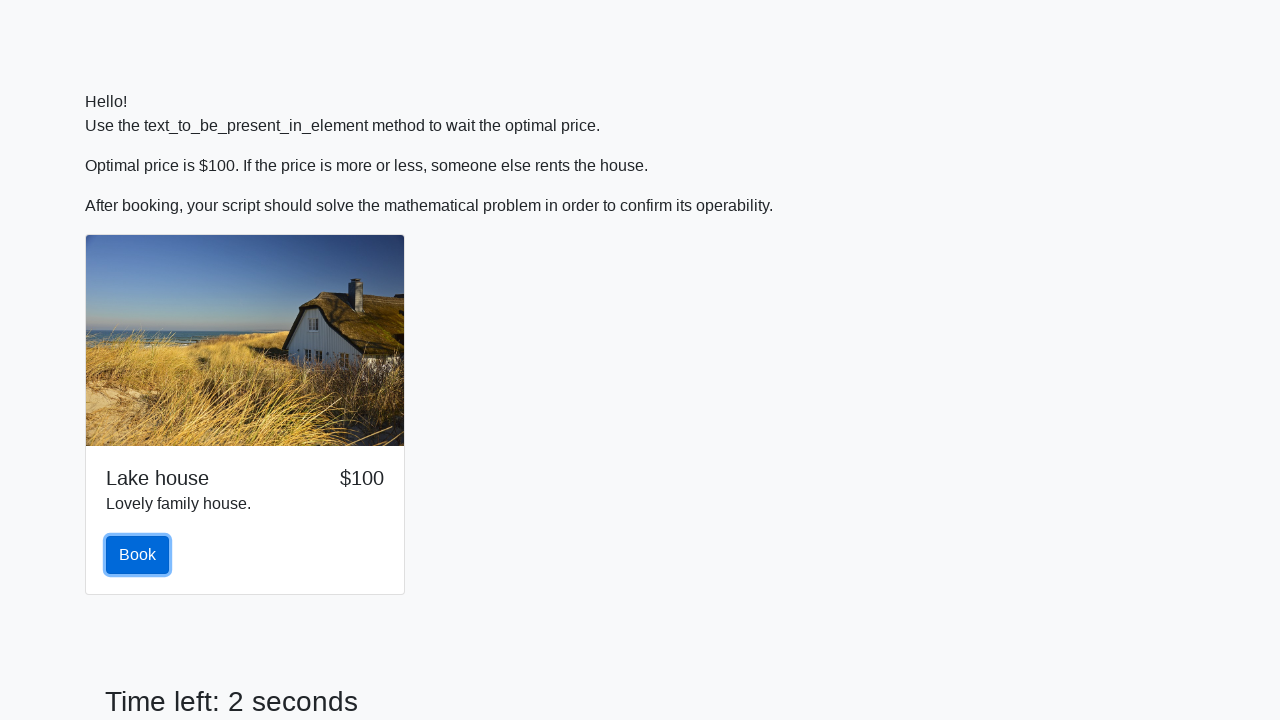

Calculated math problem result: 1.928574079270754
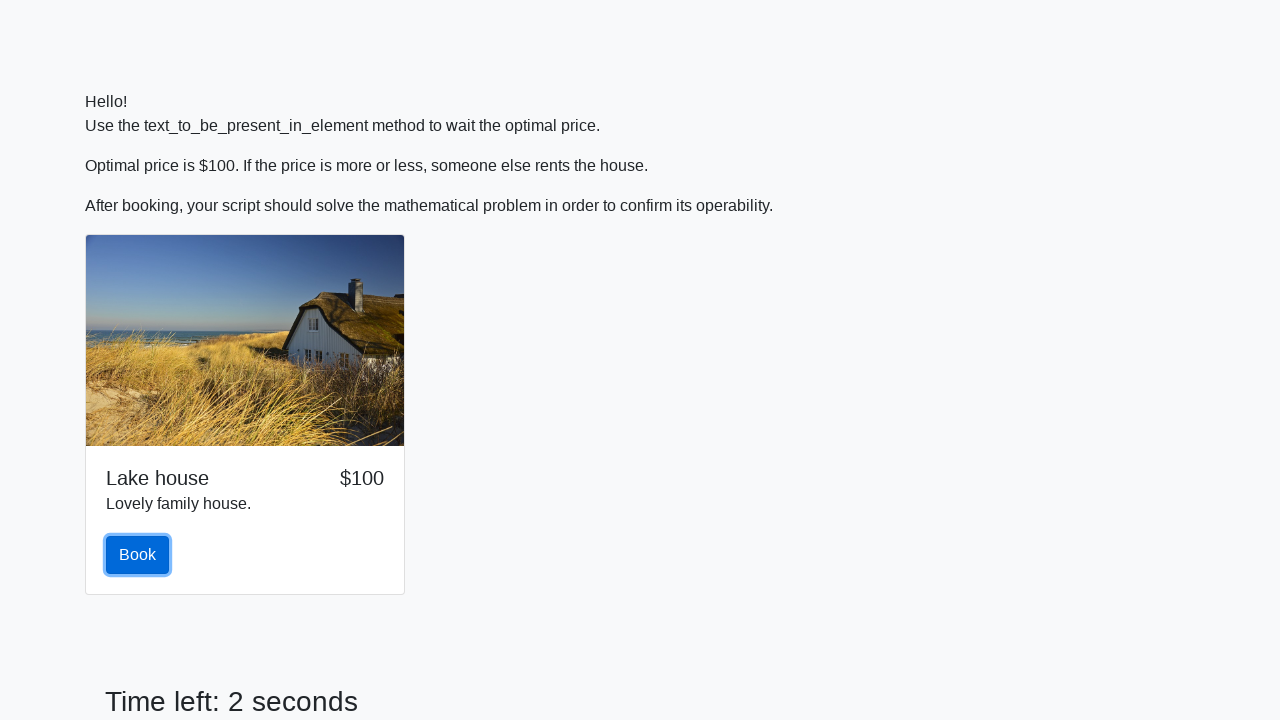

Filled answer field with calculated result on #answer
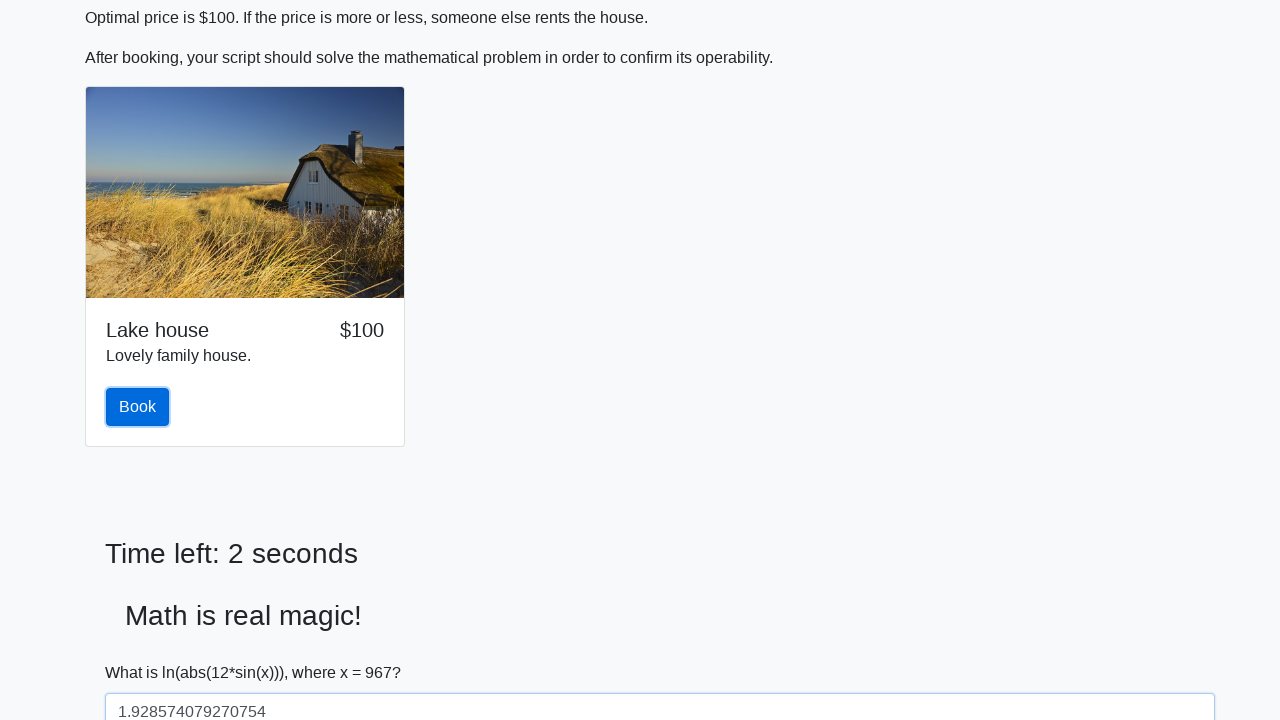

Submitted the form at (143, 651) on button[type='submit']
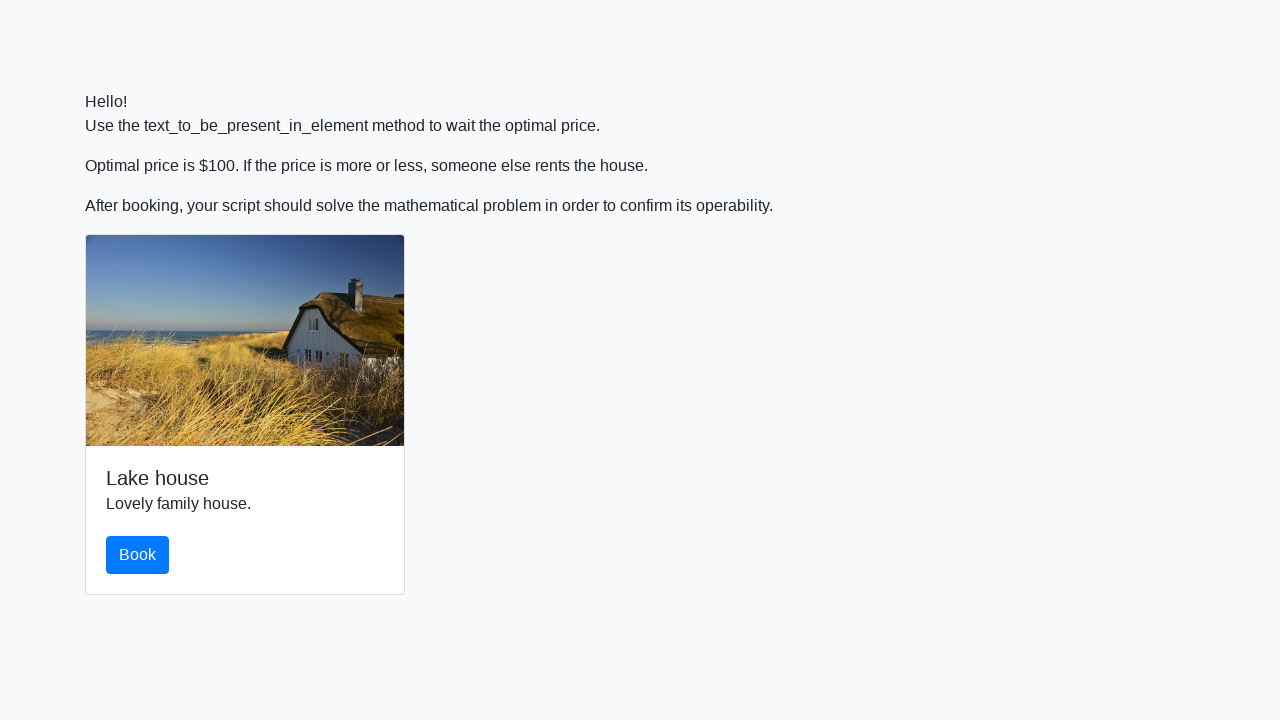

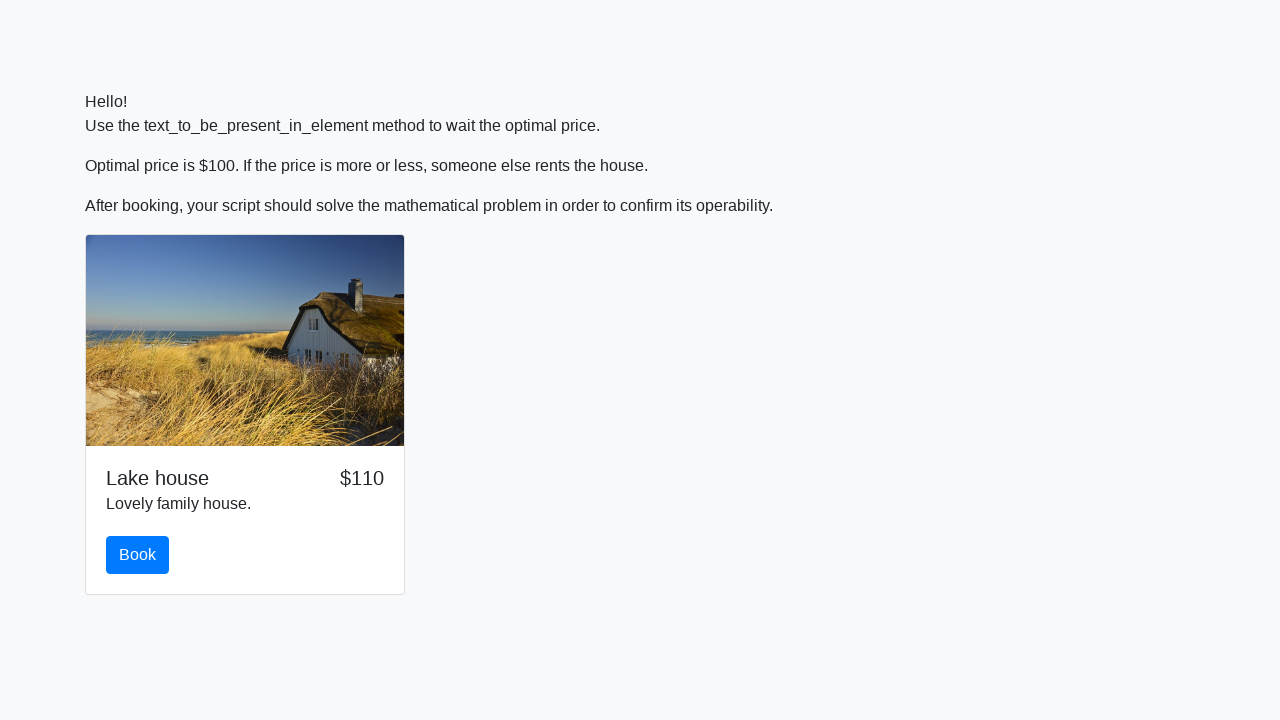